Navigates to Top List menu, then clicks on Top Hits submenu and verifies the header

Starting URL: http://www.99-bottles-of-beer.net/

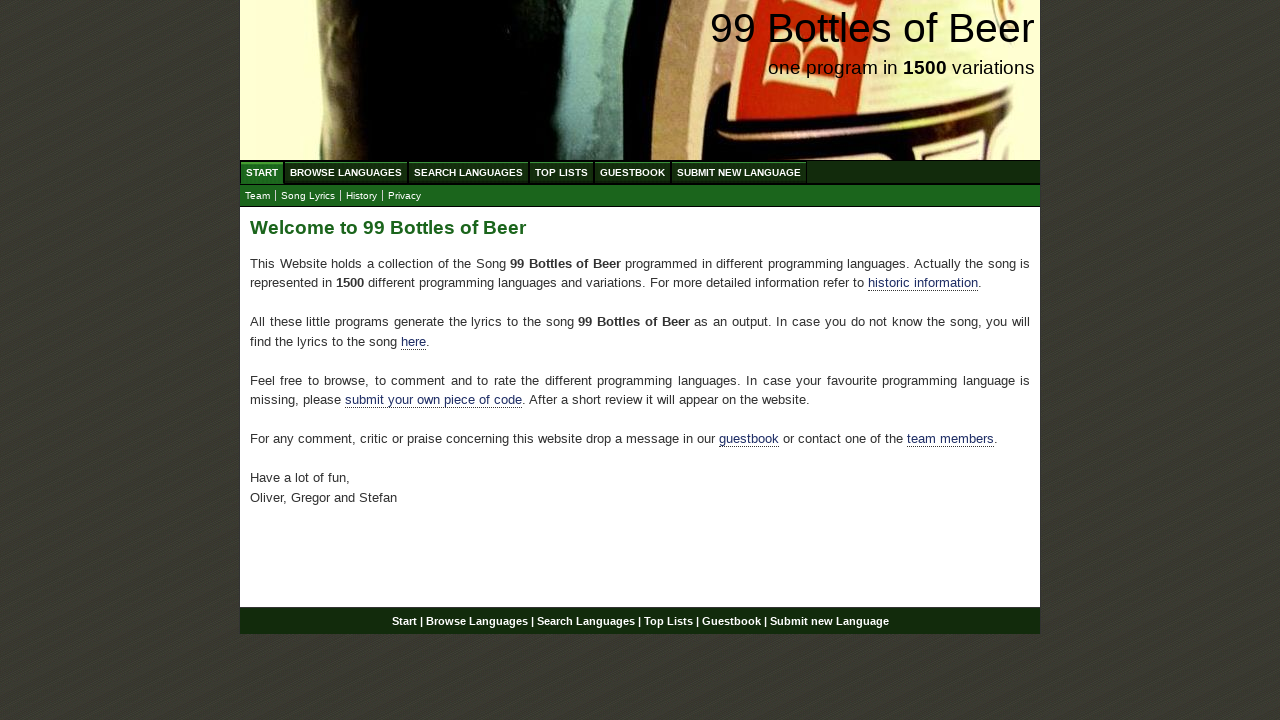

Clicked on Top List menu at (562, 172) on a:has-text('Top List')
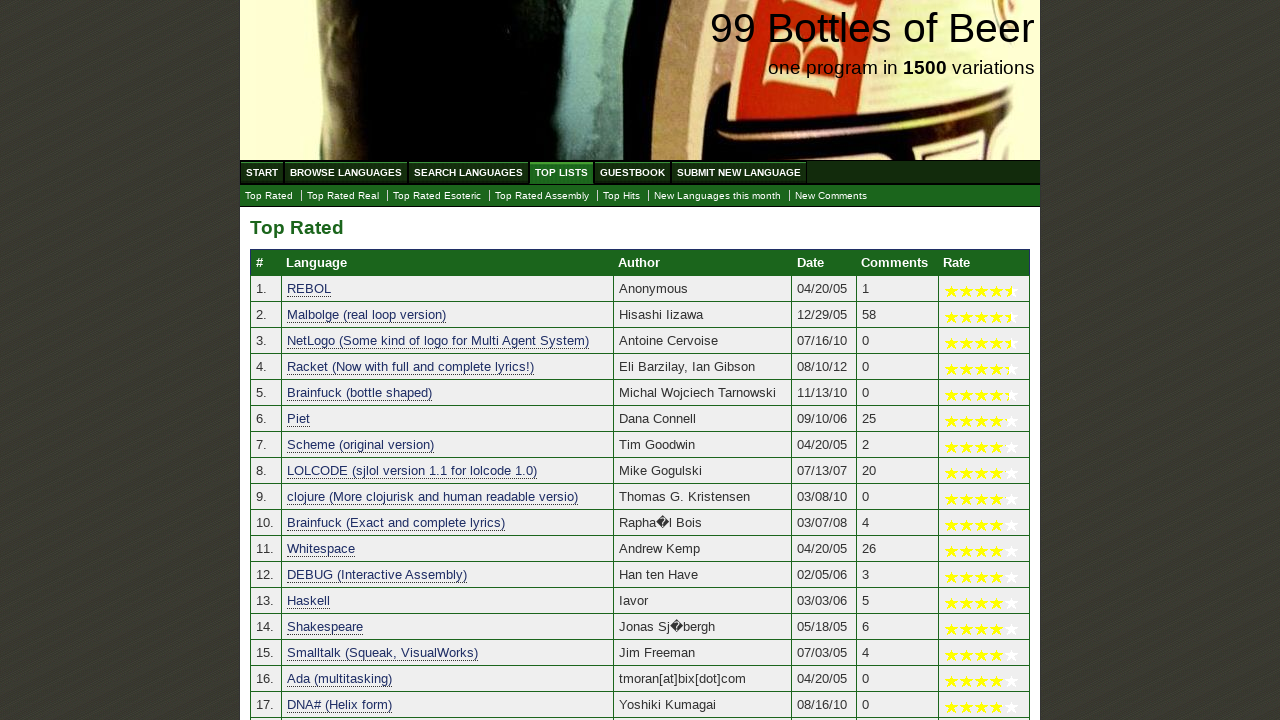

Clicked on Top Hits submenu at (622, 196) on a:has-text('Top Hits')
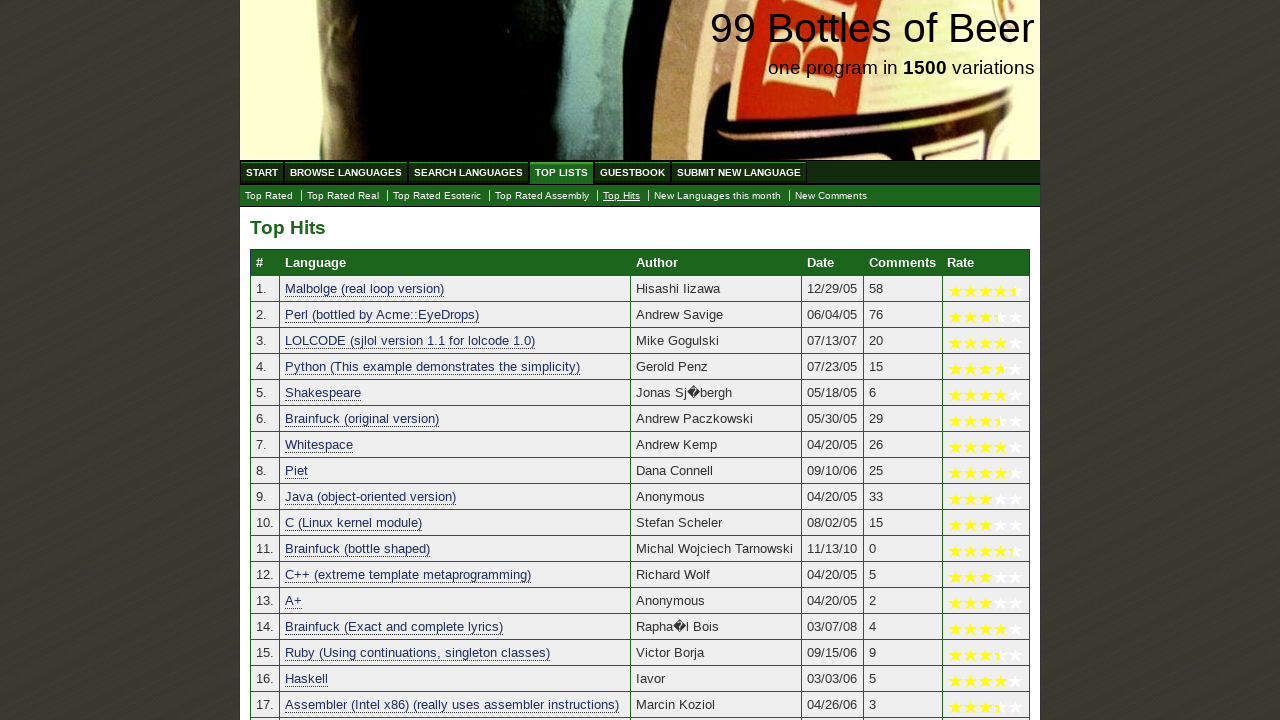

Located header element
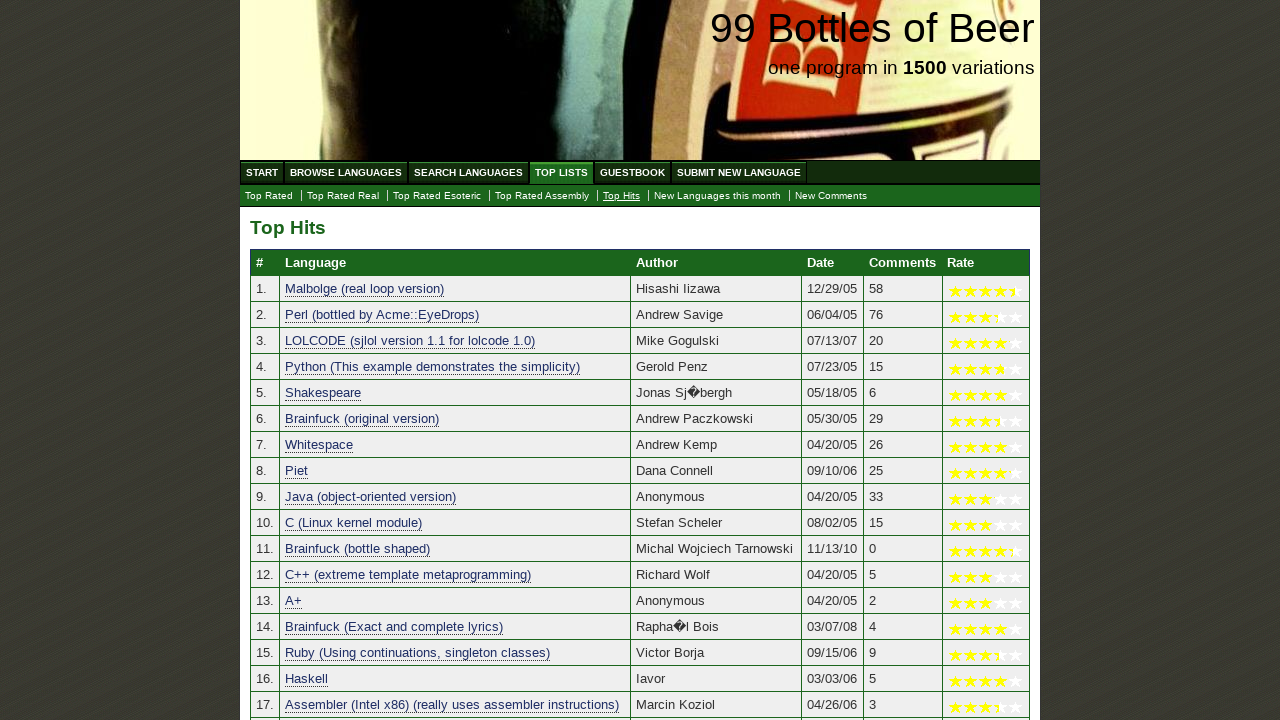

Header element loaded and is visible
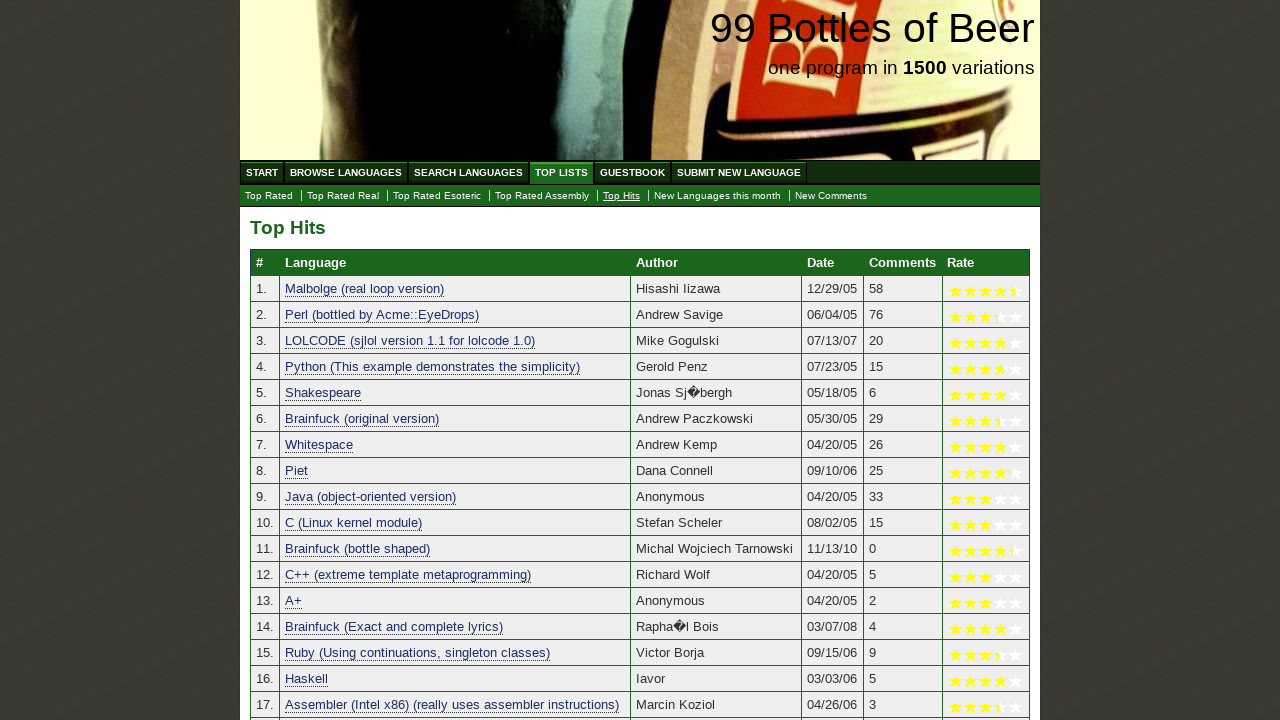

Verified header text is 'Top Hits'
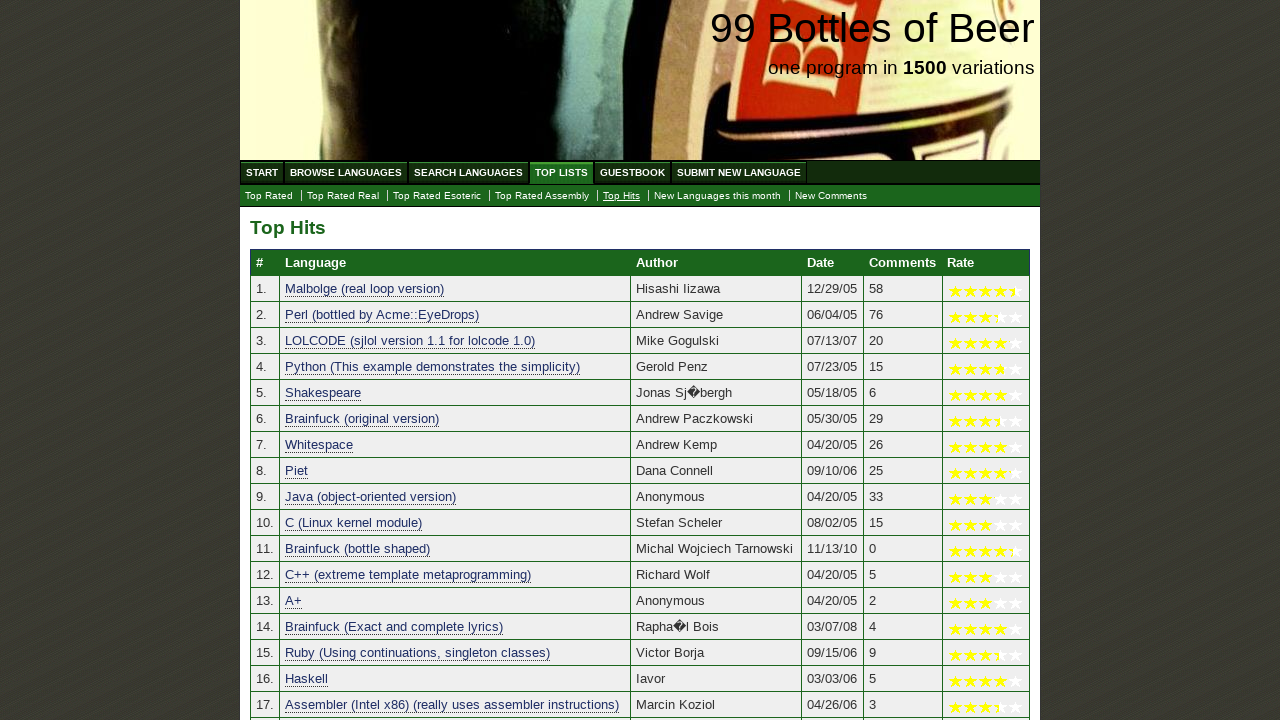

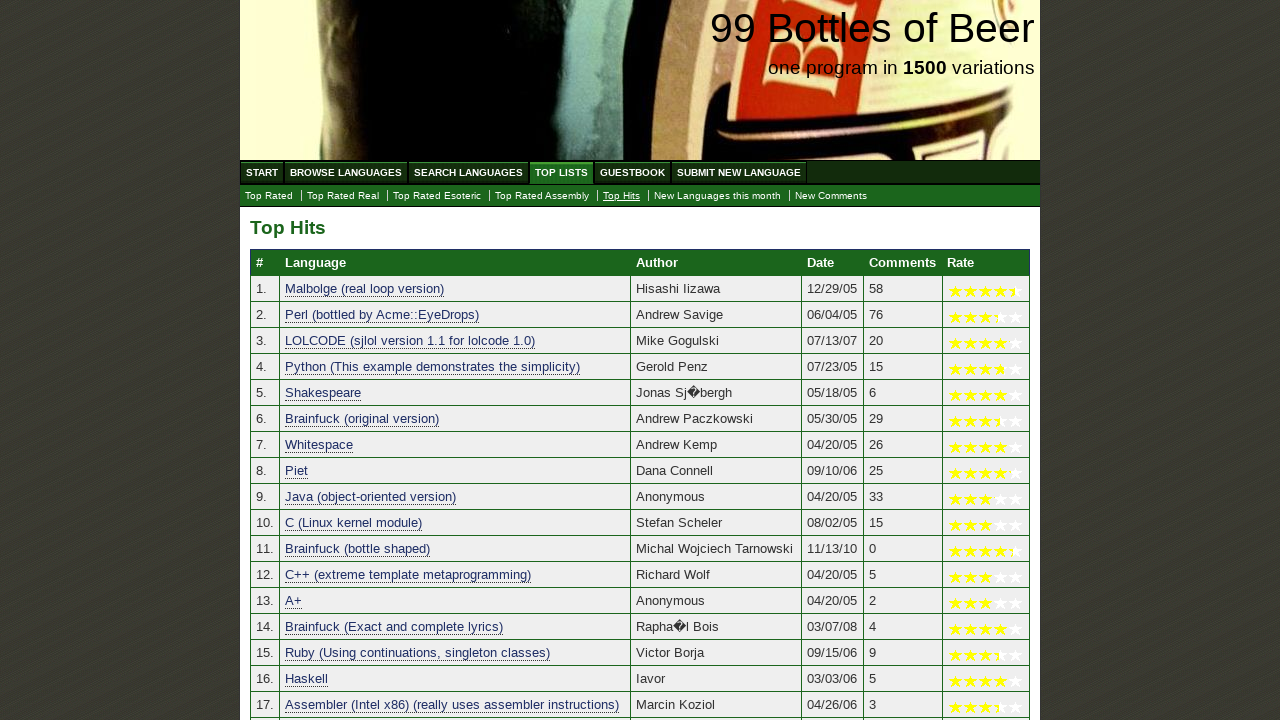